Tests file download functionality by clicking on a download link and verifying the file downloads

Starting URL: https://the-internet.herokuapp.com/download

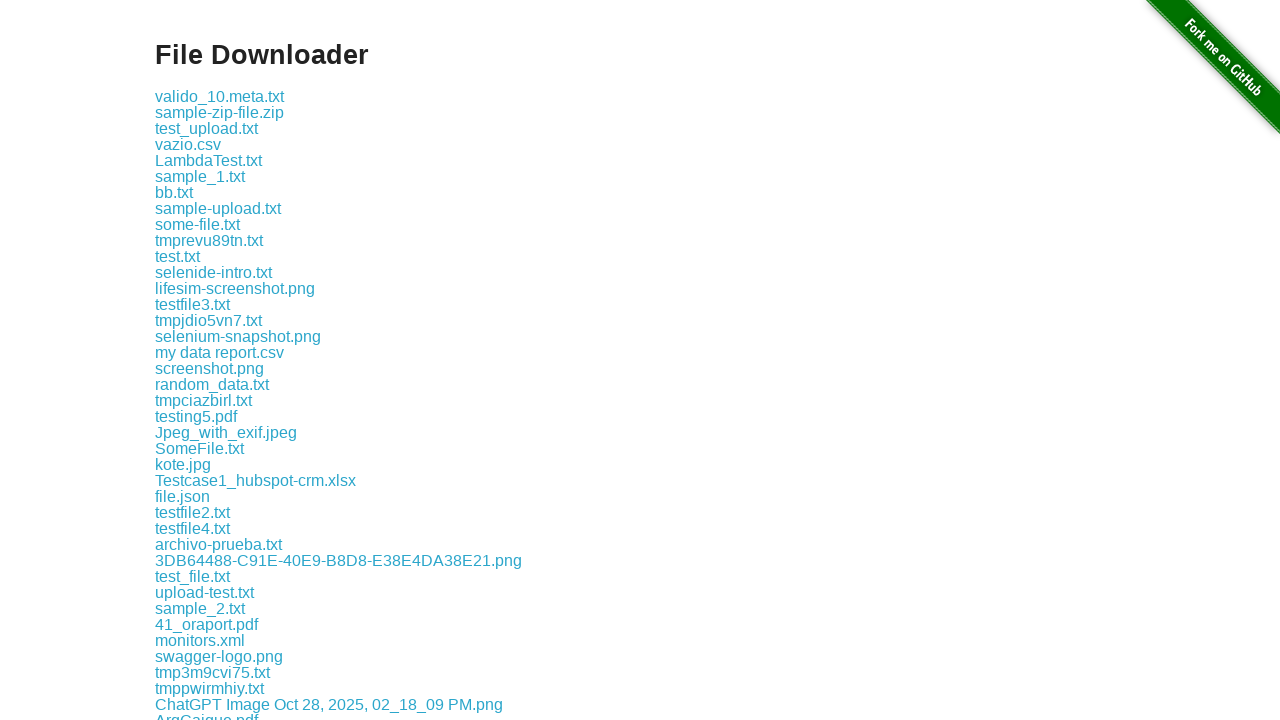

Scrolled down page using PageDown key
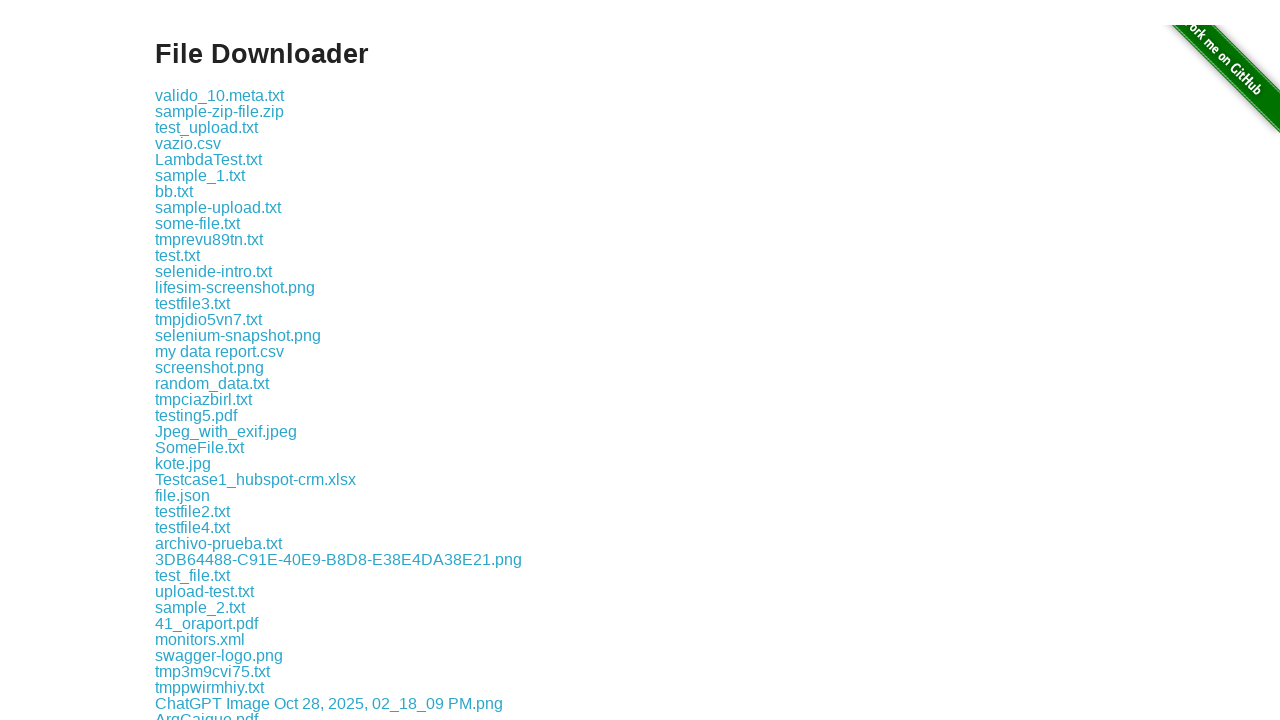

Waited 1 second after first scroll
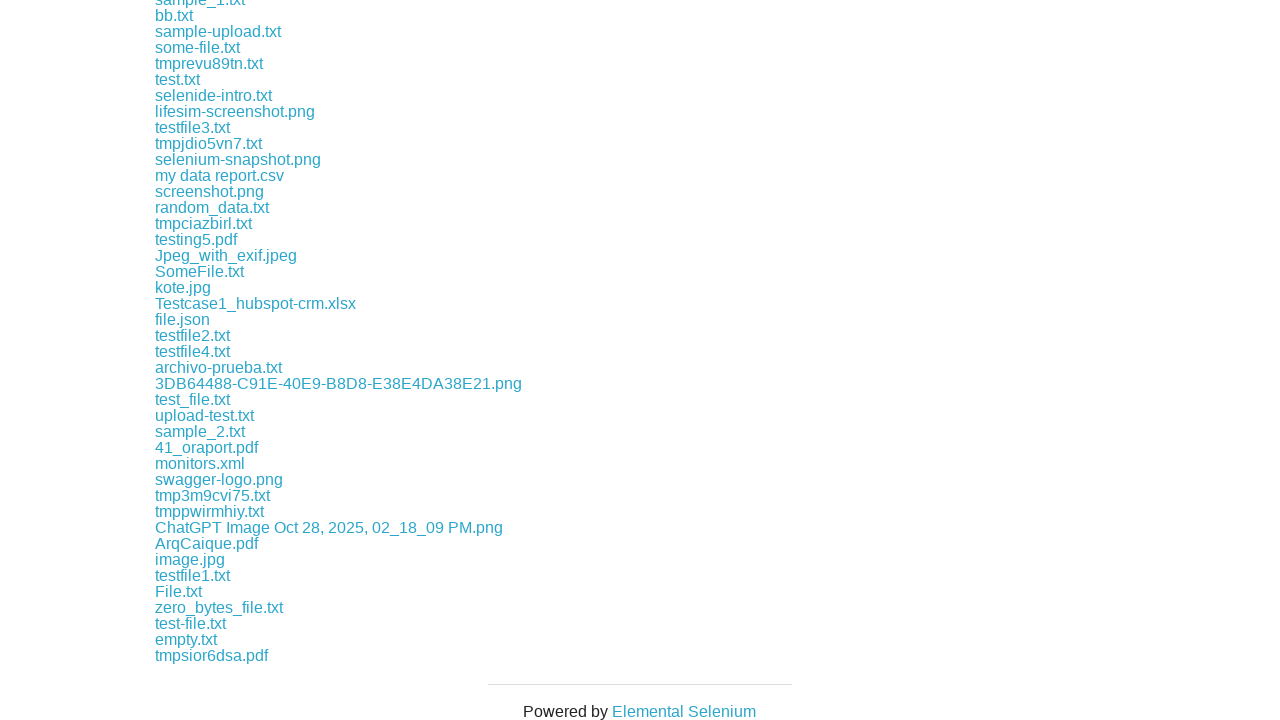

Scrolled down page again using PageDown key
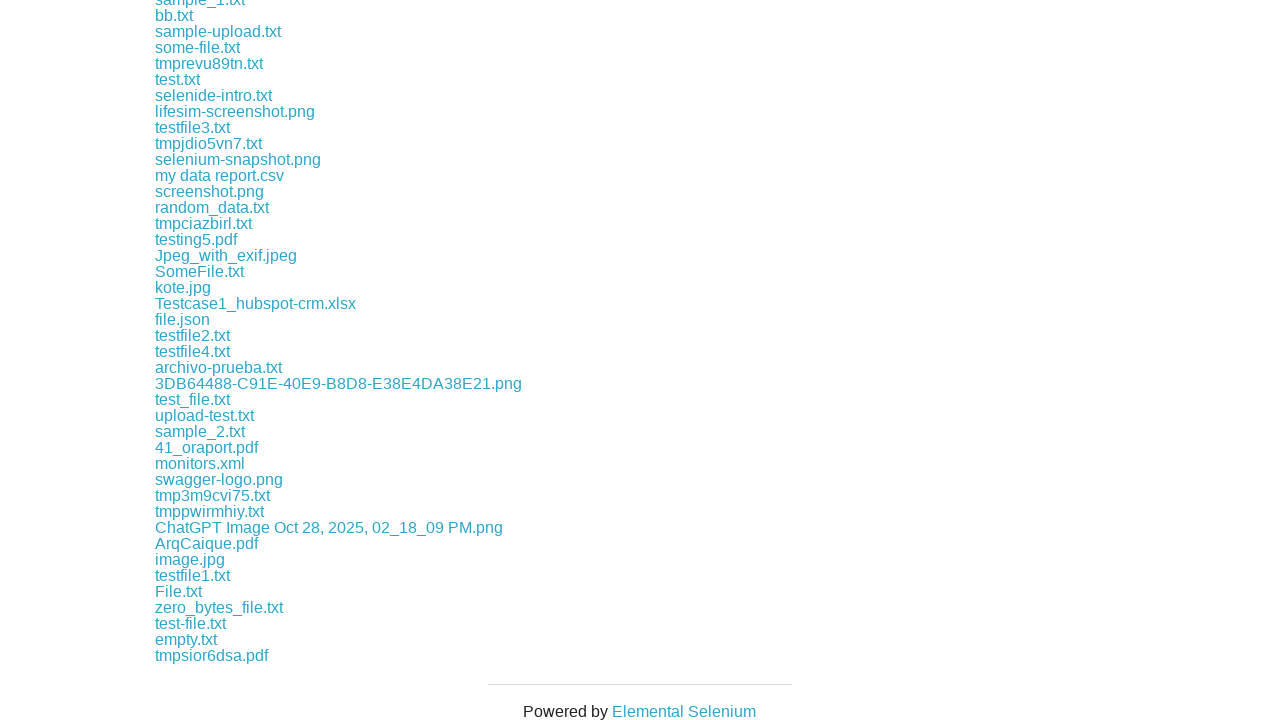

Waited 1 second after second scroll
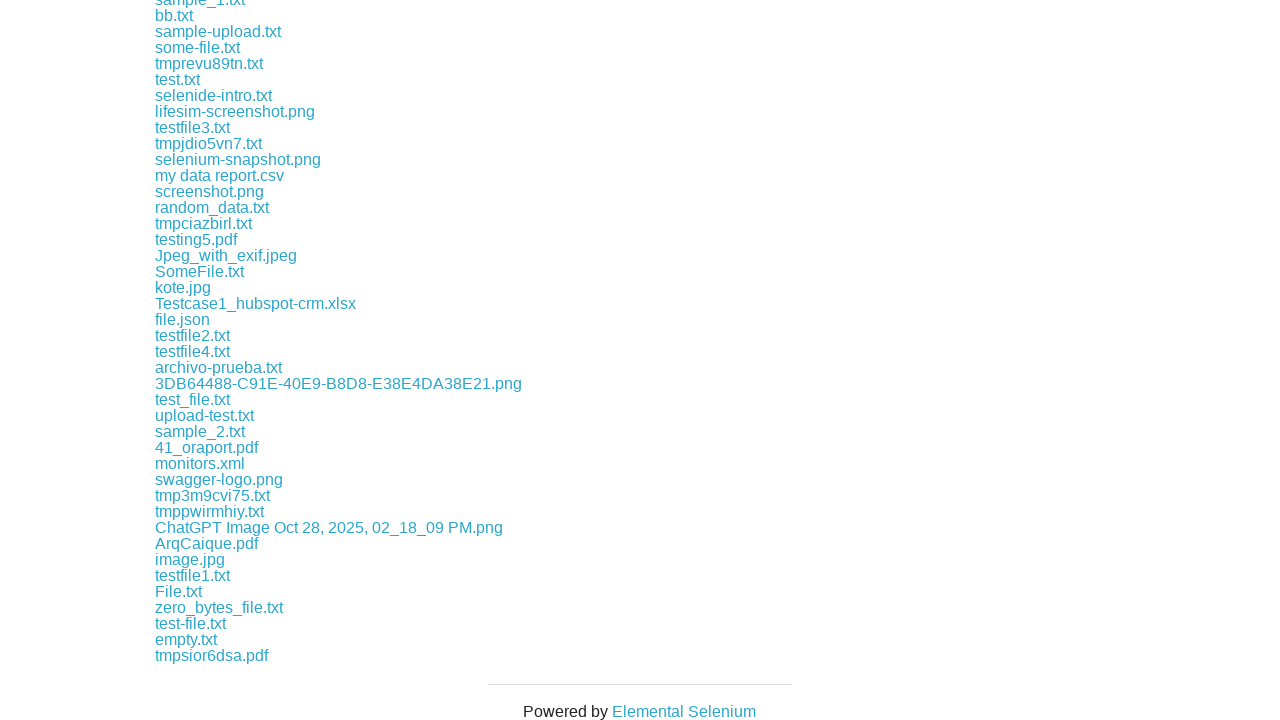

Clicked on test.txt download link at (208, 160) on text=test.txt
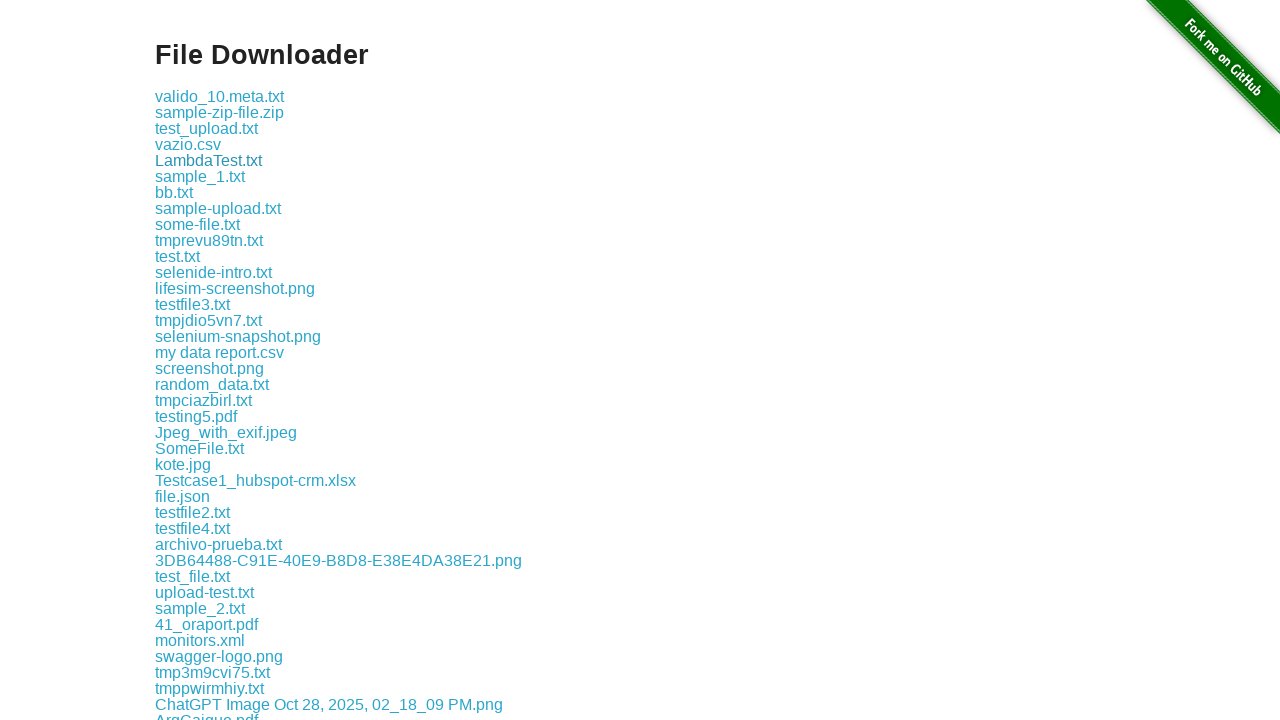

Waited for file download to complete
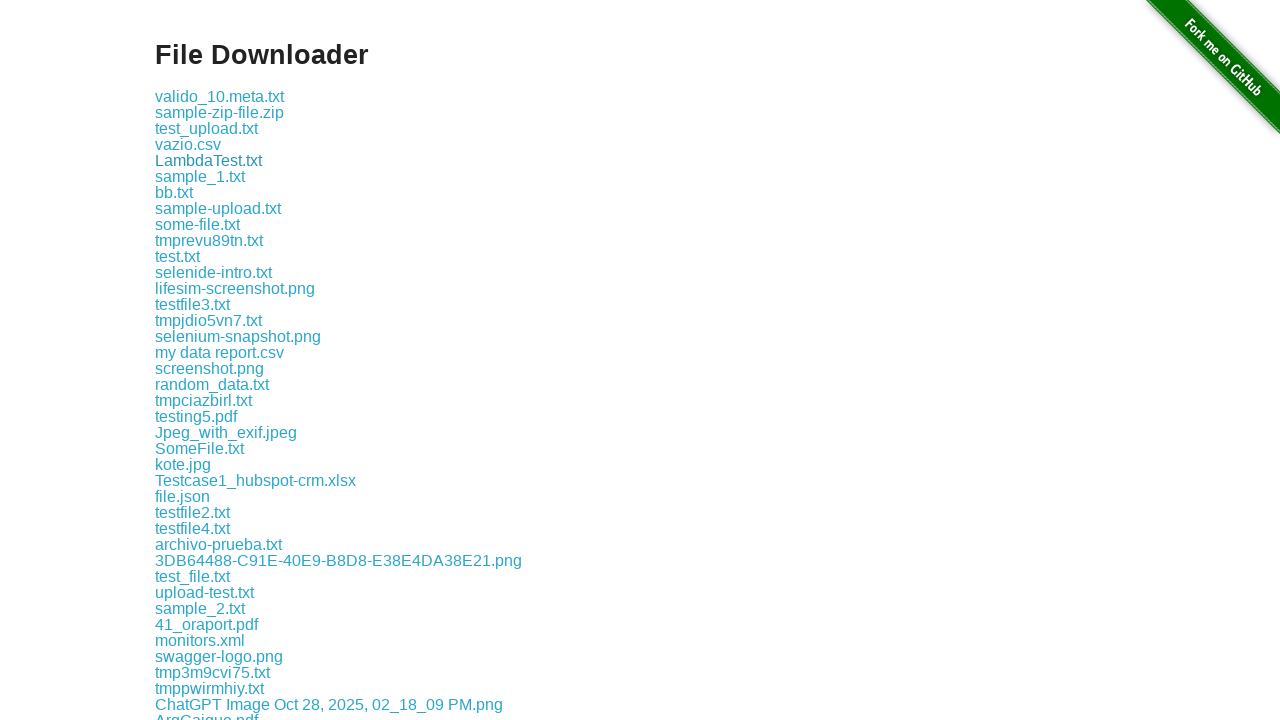

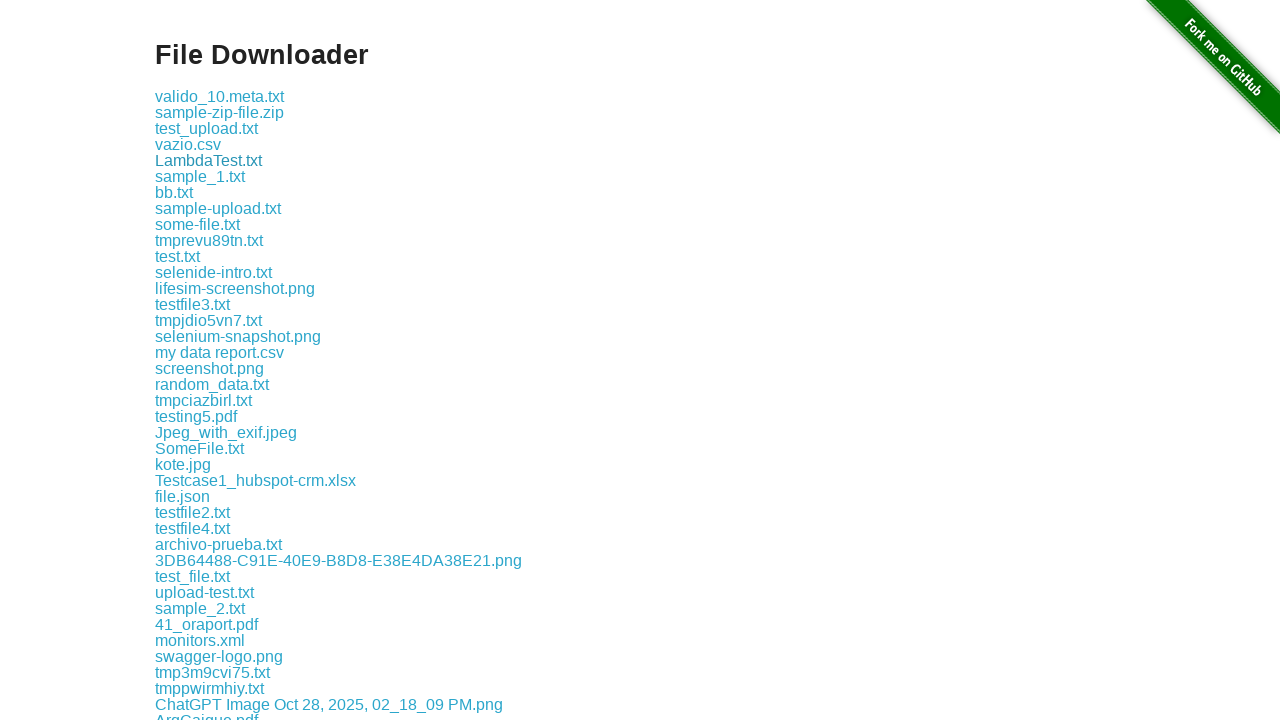